Tests that the right side advertisement is displayed after navigating to the Elements section.

Starting URL: https://demoqa.com/

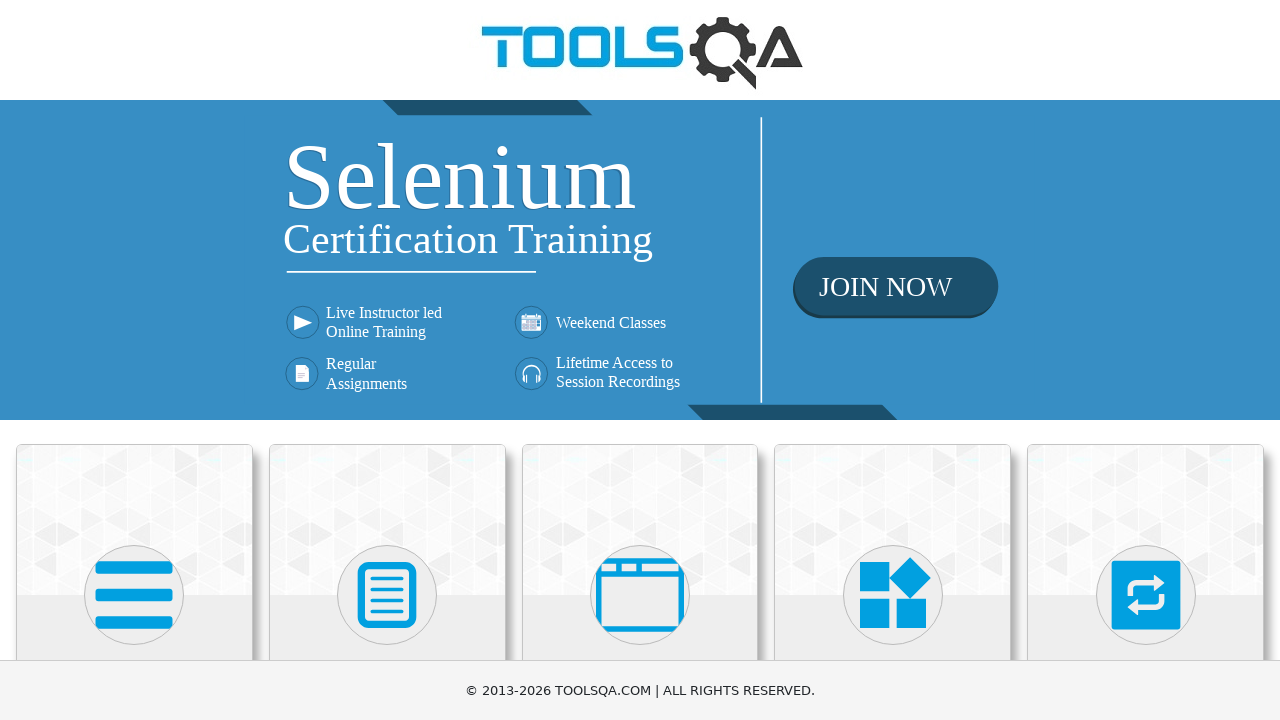

Clicked on Elements section at (134, 360) on xpath=//h5[contains(text(),'Elements')]
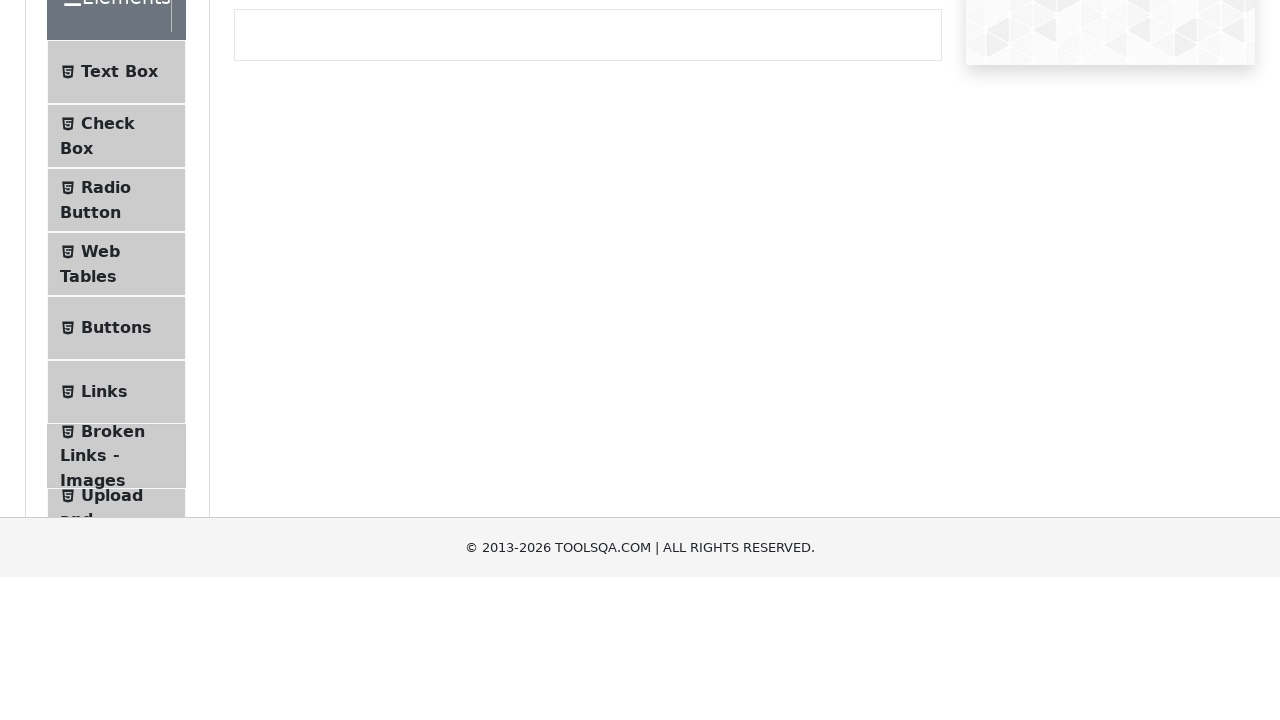

Right side advertisement is visible after navigating to Elements section
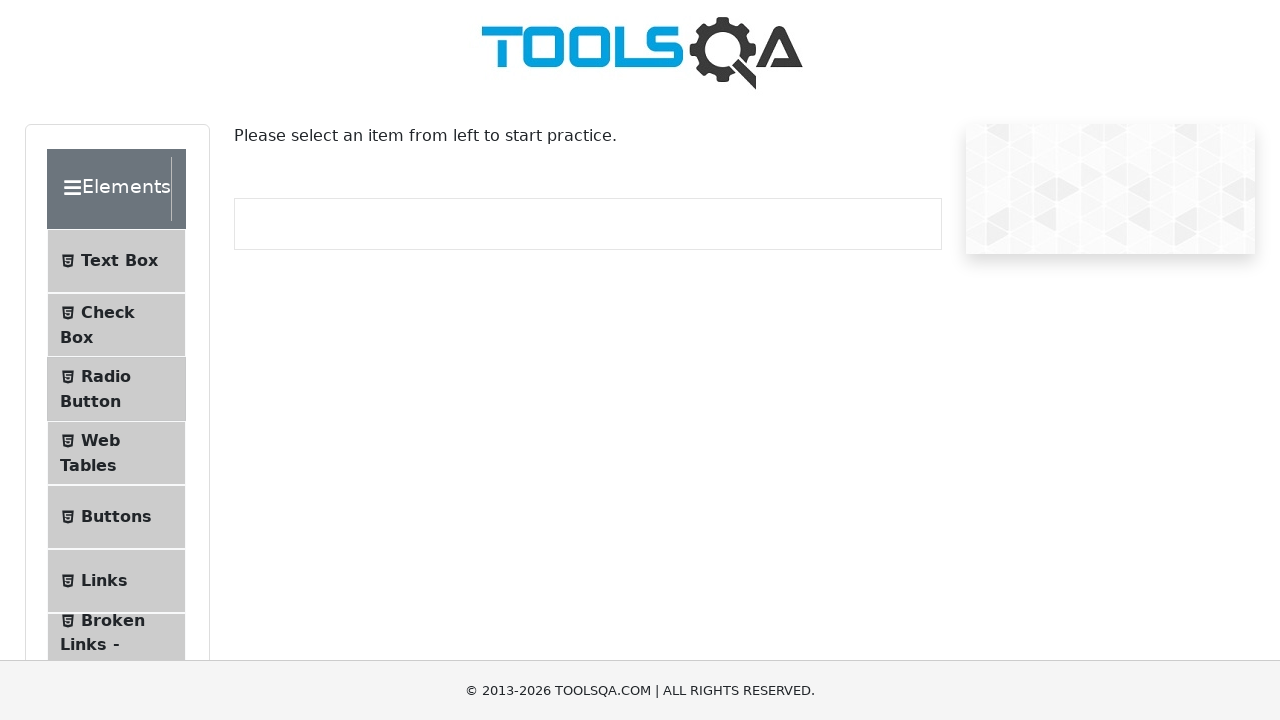

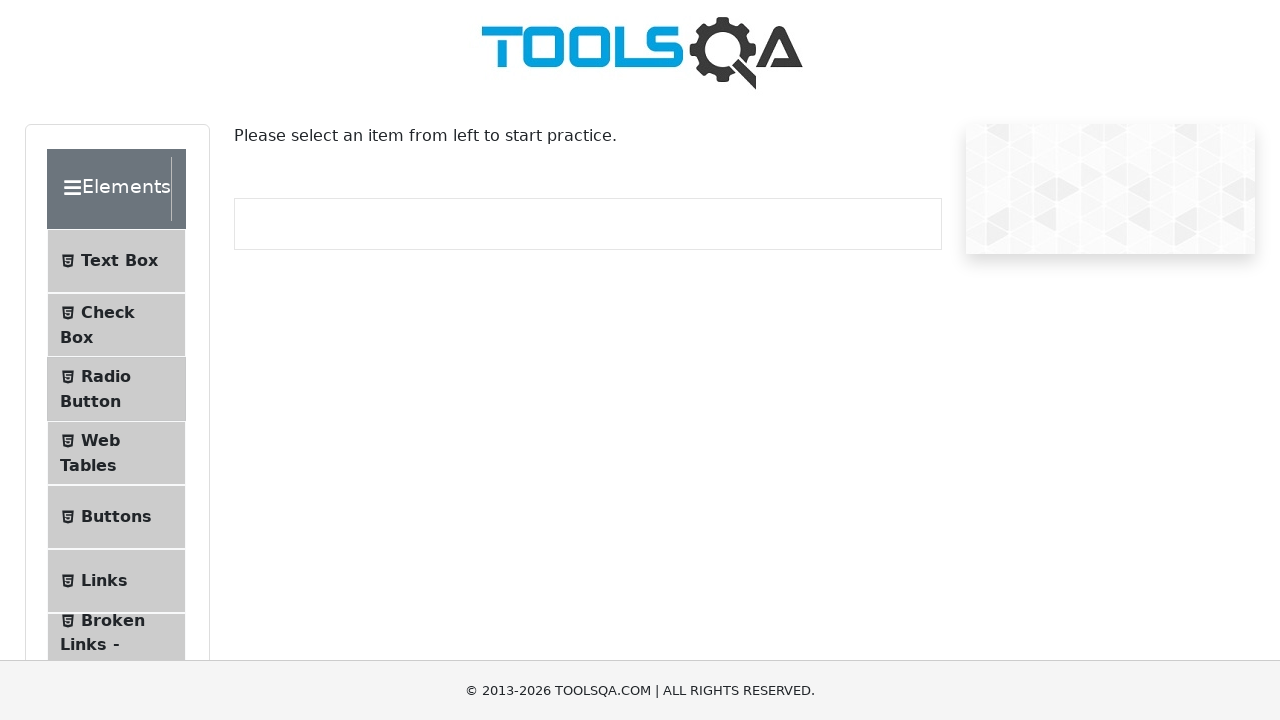